Tests that the button on the Load Delays page is clickable after the page loads with its inherent delay.

Starting URL: http://www.uitestingplayground.com/loaddelay

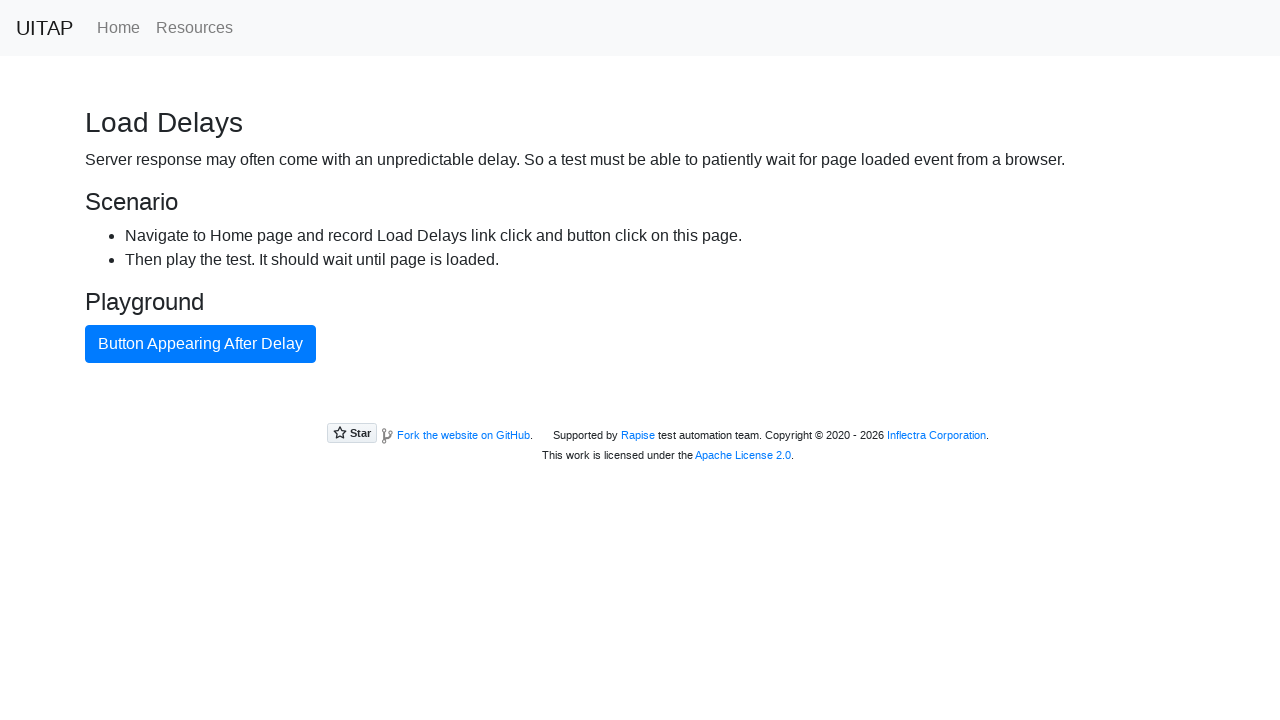

Navigated to Load Delays page
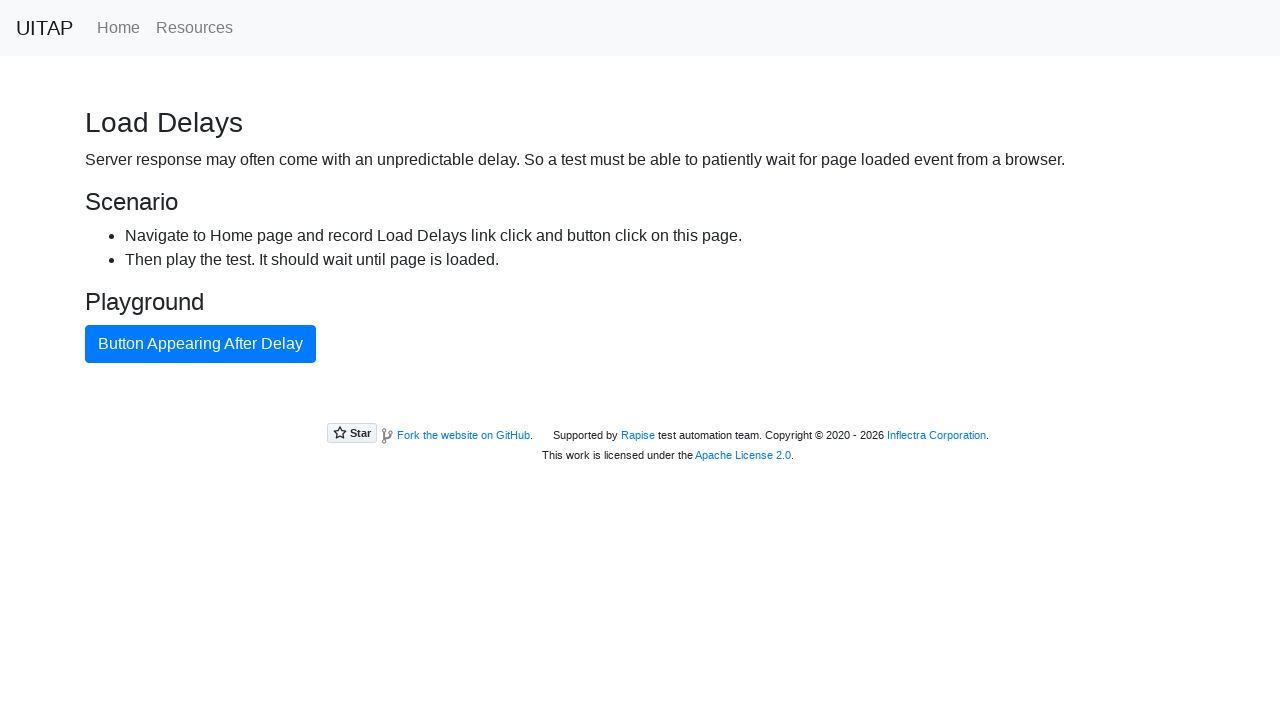

Page reached networkidle state after load delay
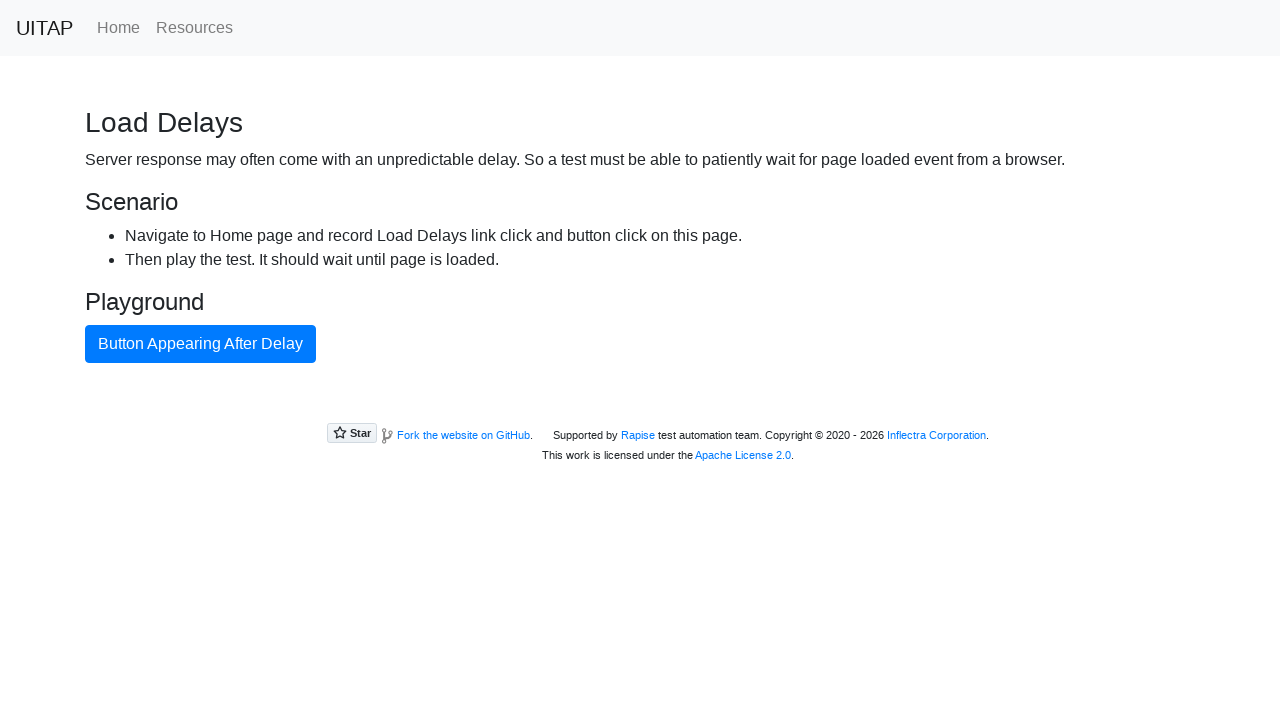

Primary button selector became visible after delay
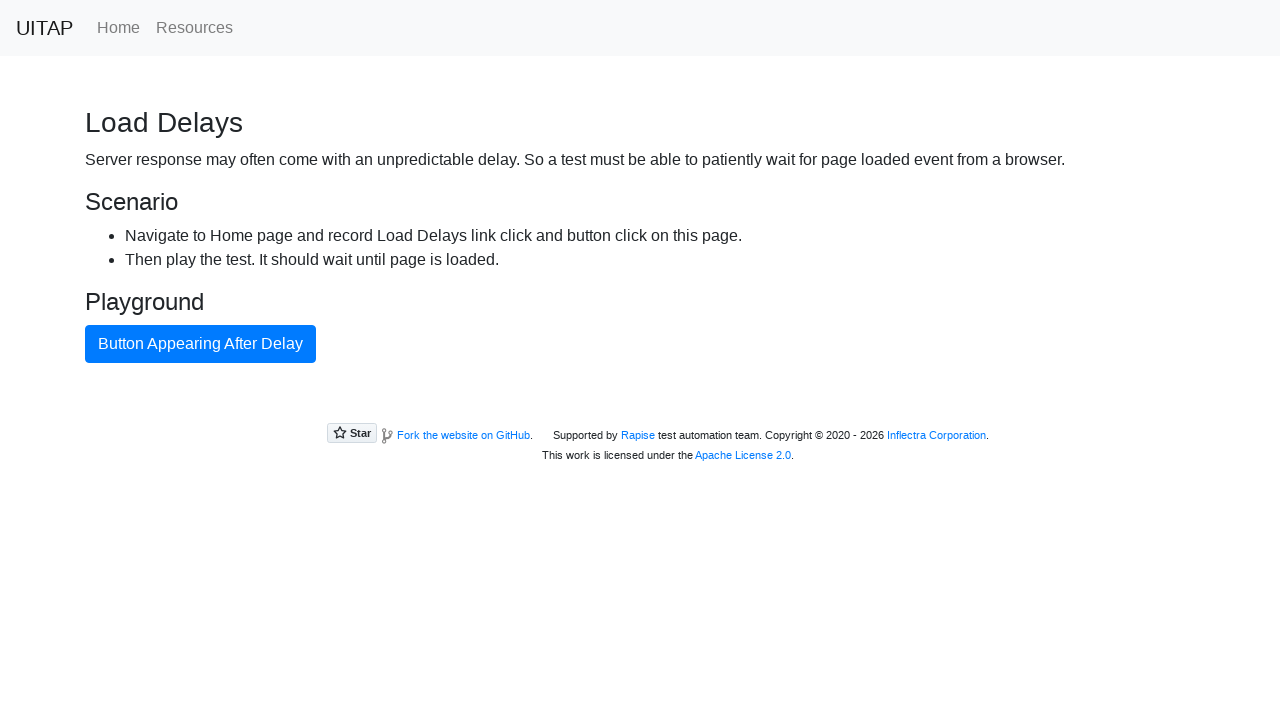

Clicked the delayed button on Load Delays page at (200, 344) on button.btn-primary
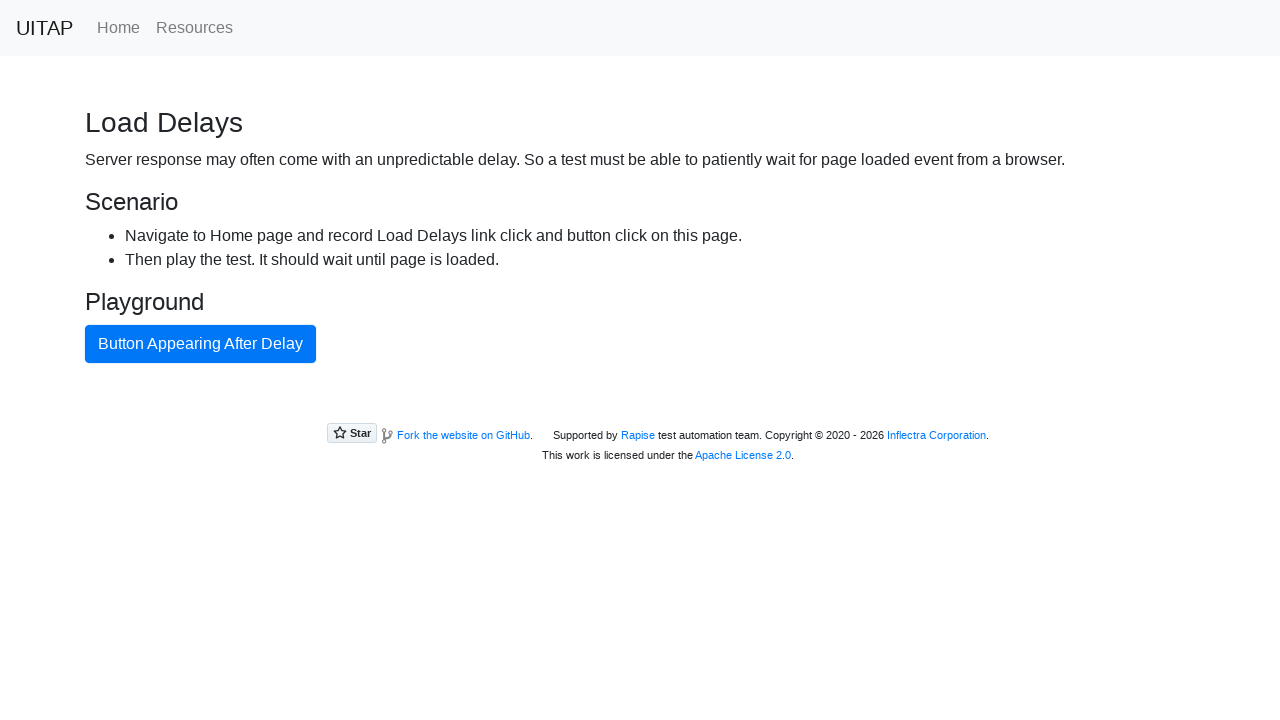

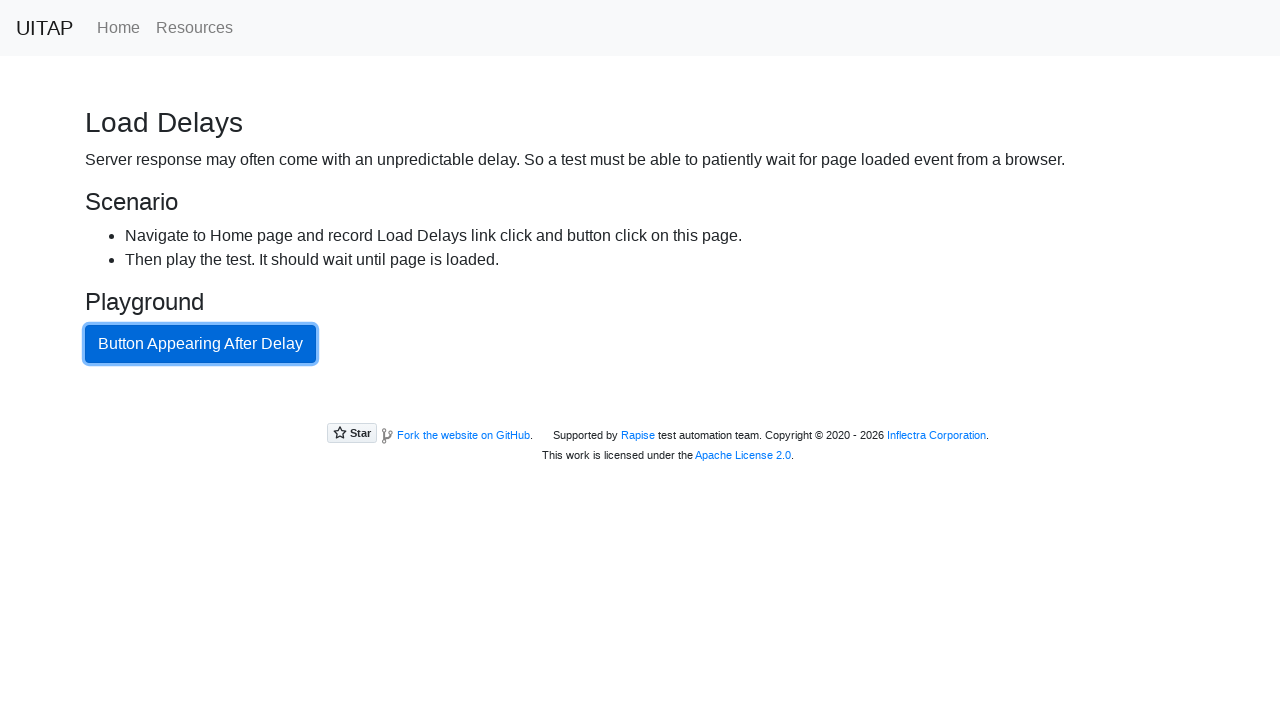